Verifies that the current URL of the OrangeHRM login page matches the expected URL

Starting URL: https://opensource-demo.orangehrmlive.com/web/index.php/auth/login

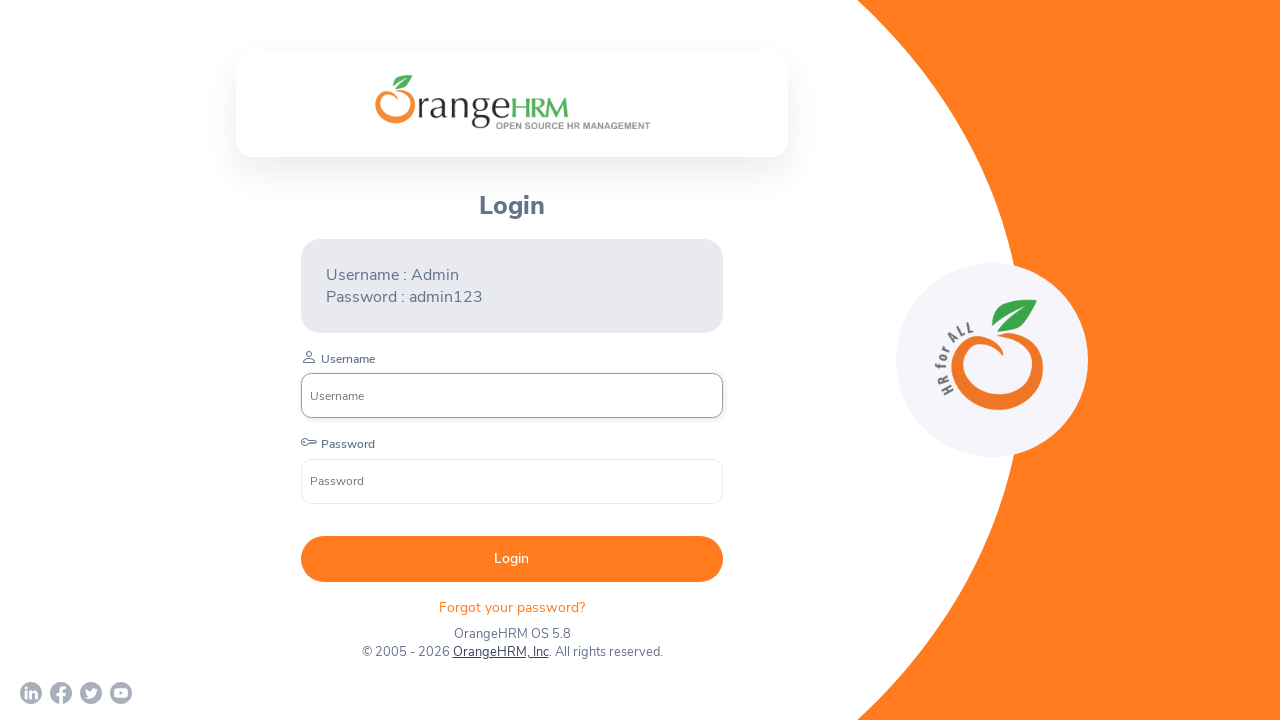

Waited for page to fully load (domcontentloaded state)
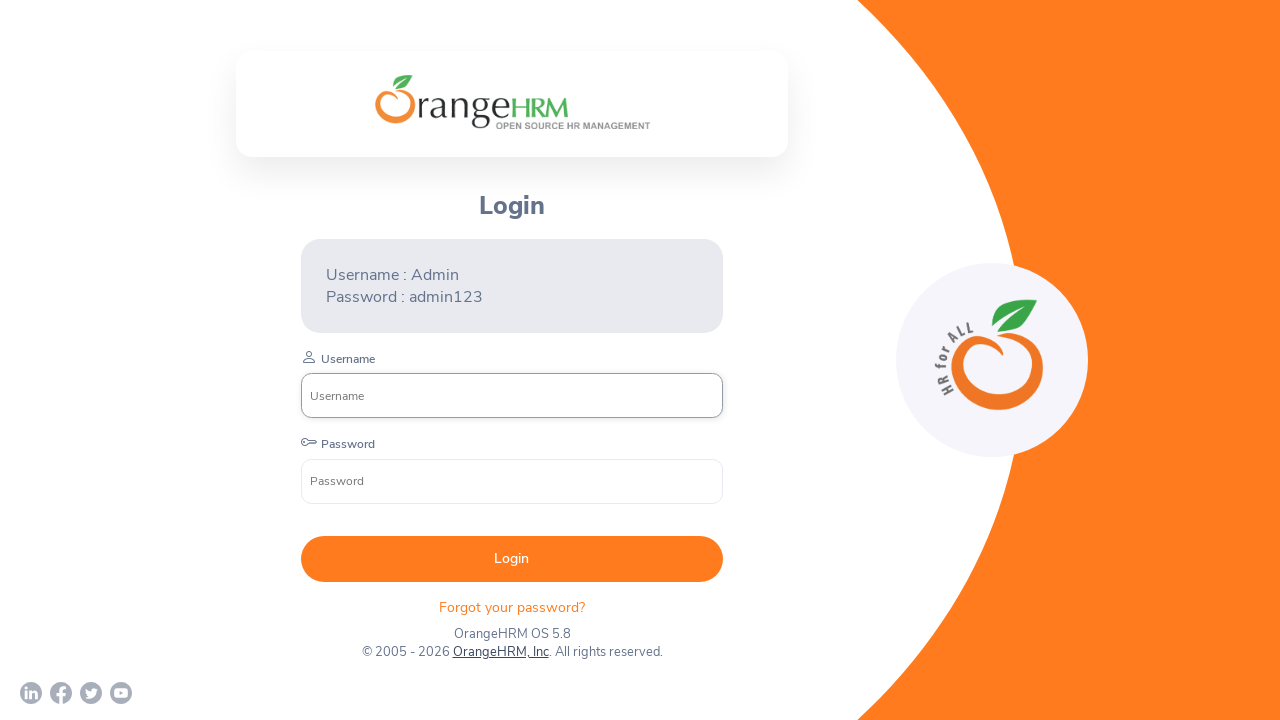

Verified current URL matches expected OrangeHRM login page URL
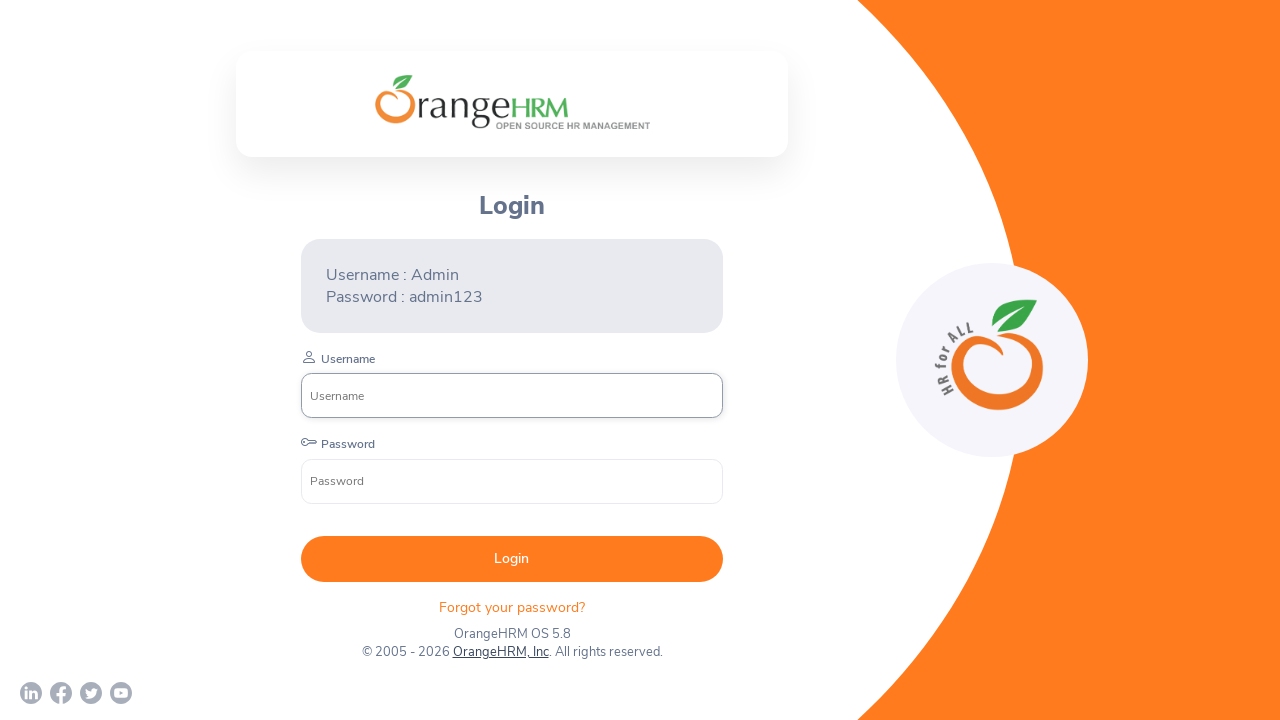

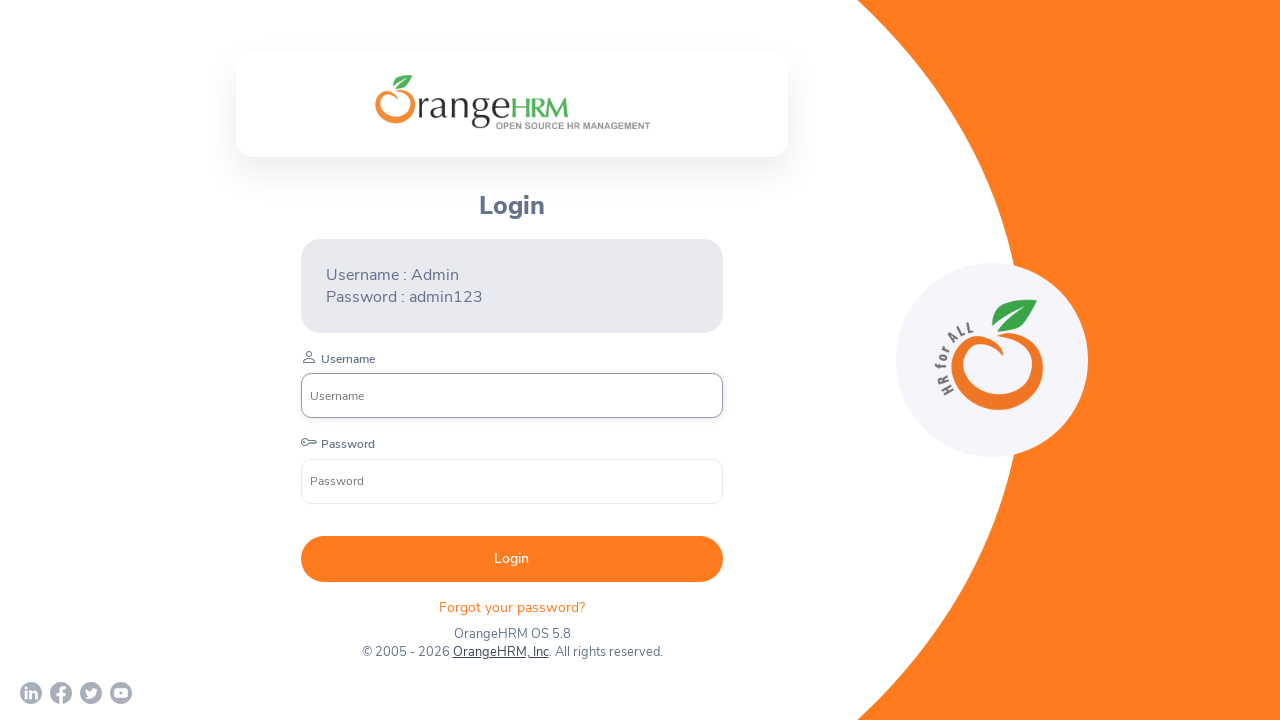